Tests the BlazeDemo homepage by navigating to it, waiting for the submit button to appear, and verifying the page title is 'BlazeDemo'

Starting URL: http://blazedemo.com/

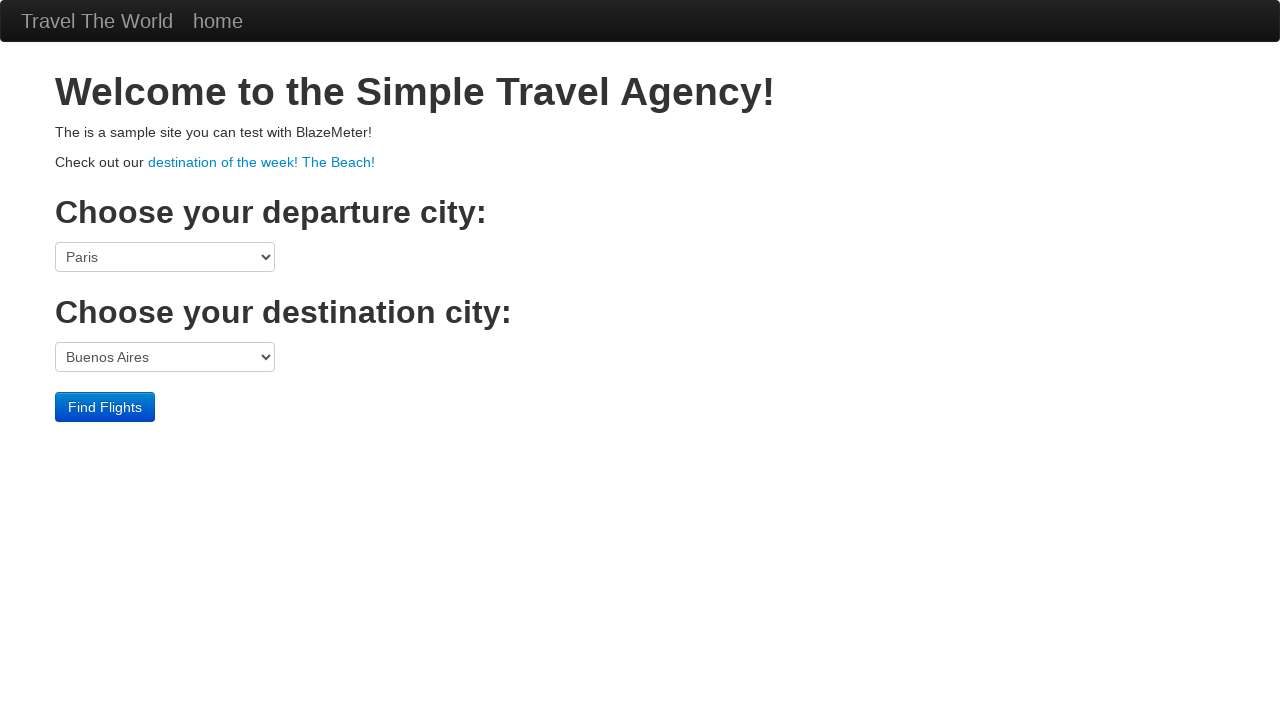

Navigated to BlazeDemo homepage
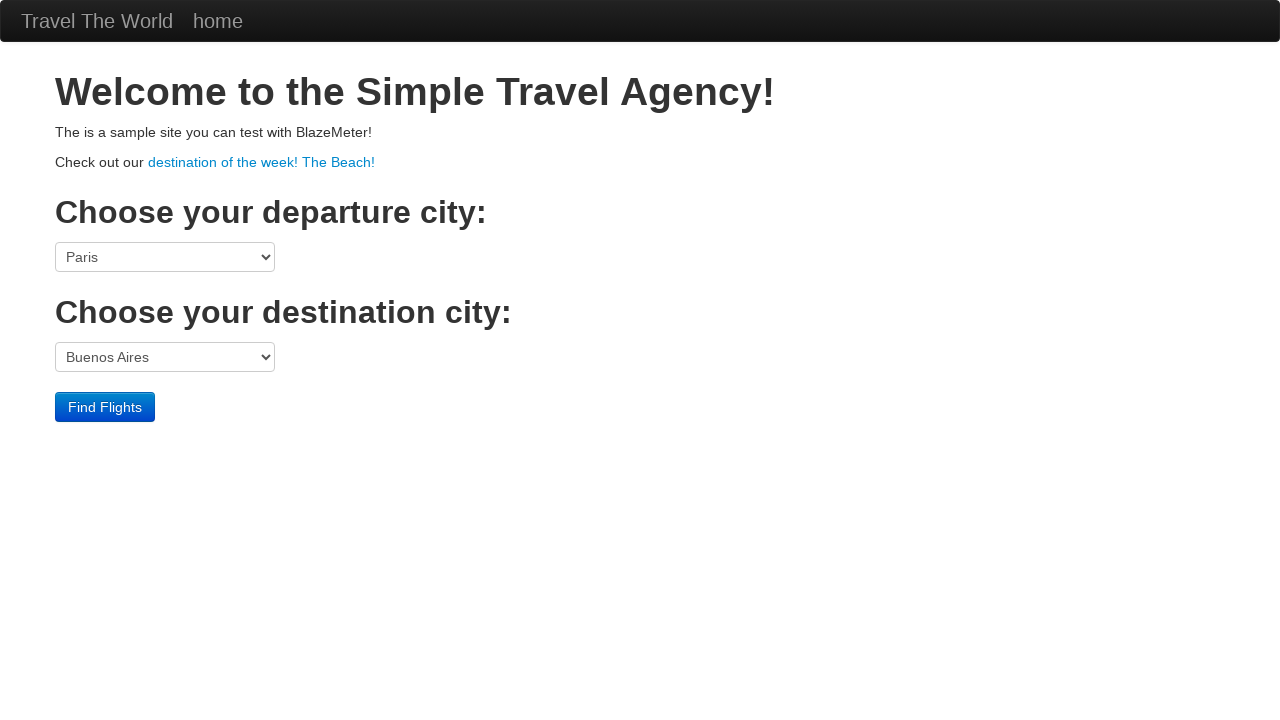

Submit button appeared on the page
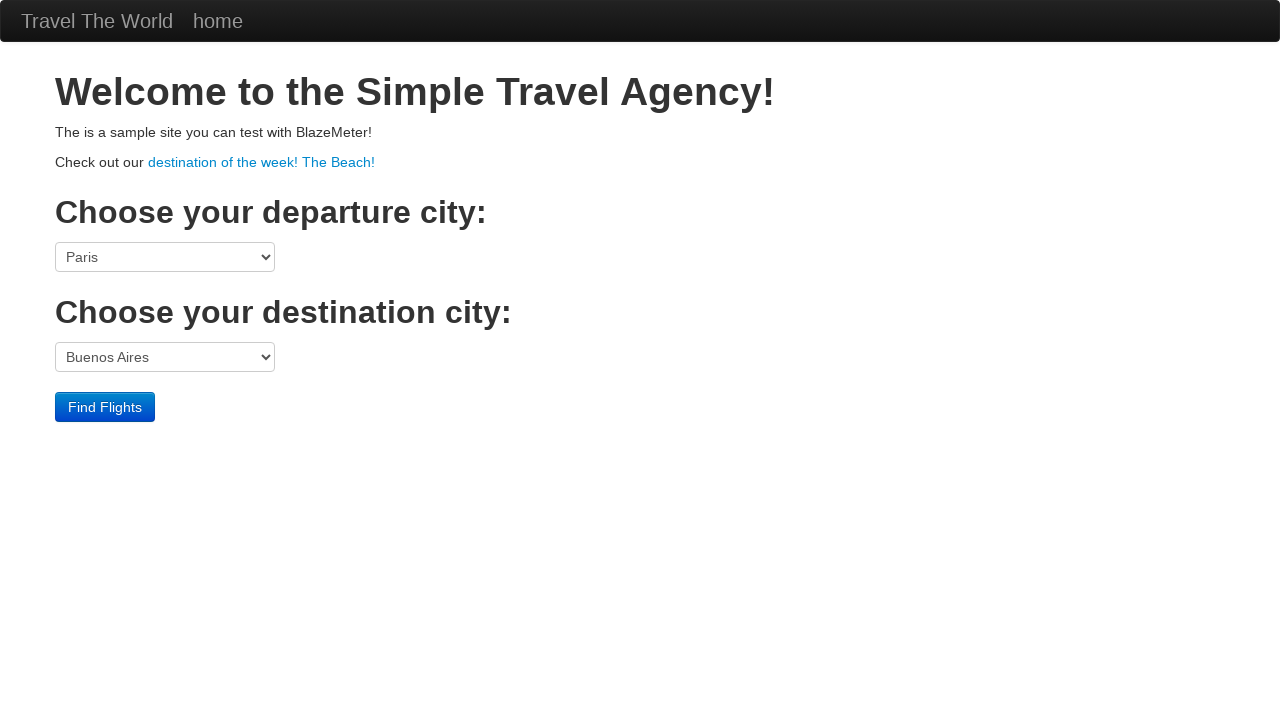

Verified page title is 'BlazeDemo'
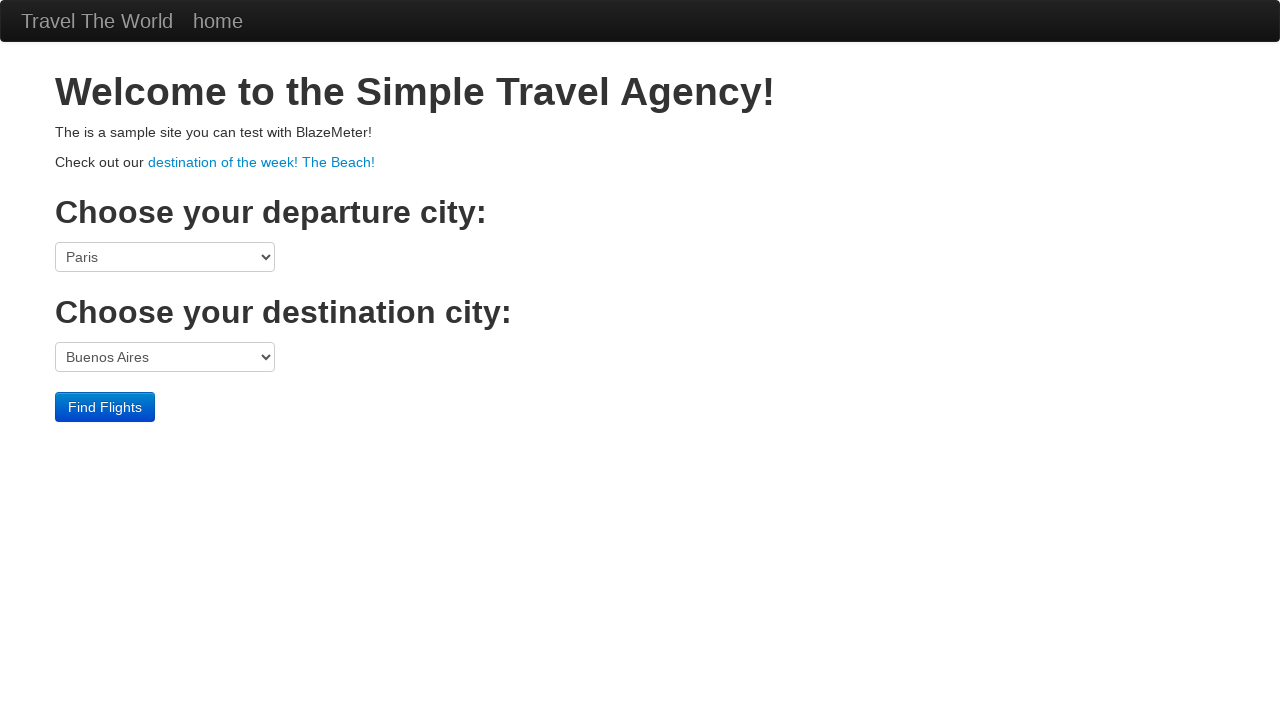

Verified 'contained_text' is not present in page body
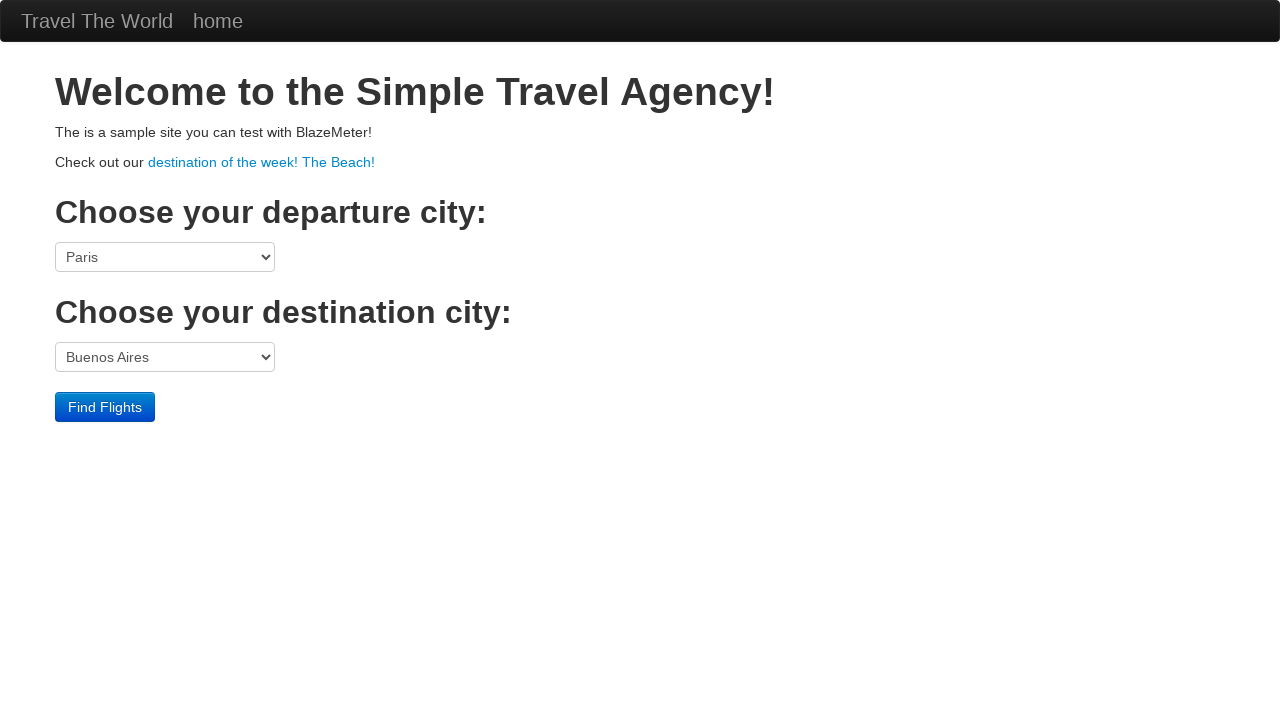

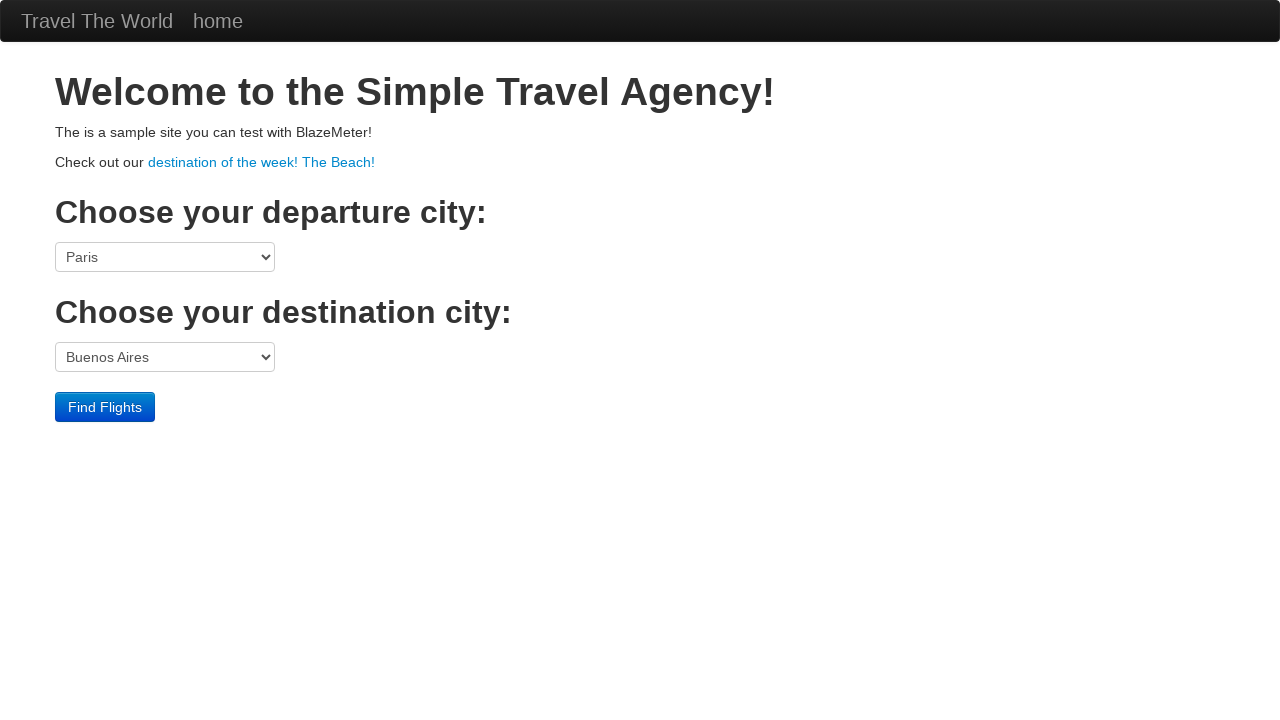